Tests that a button's color changes dynamically after a delay

Starting URL: https://demoqa.com/dynamic-properties

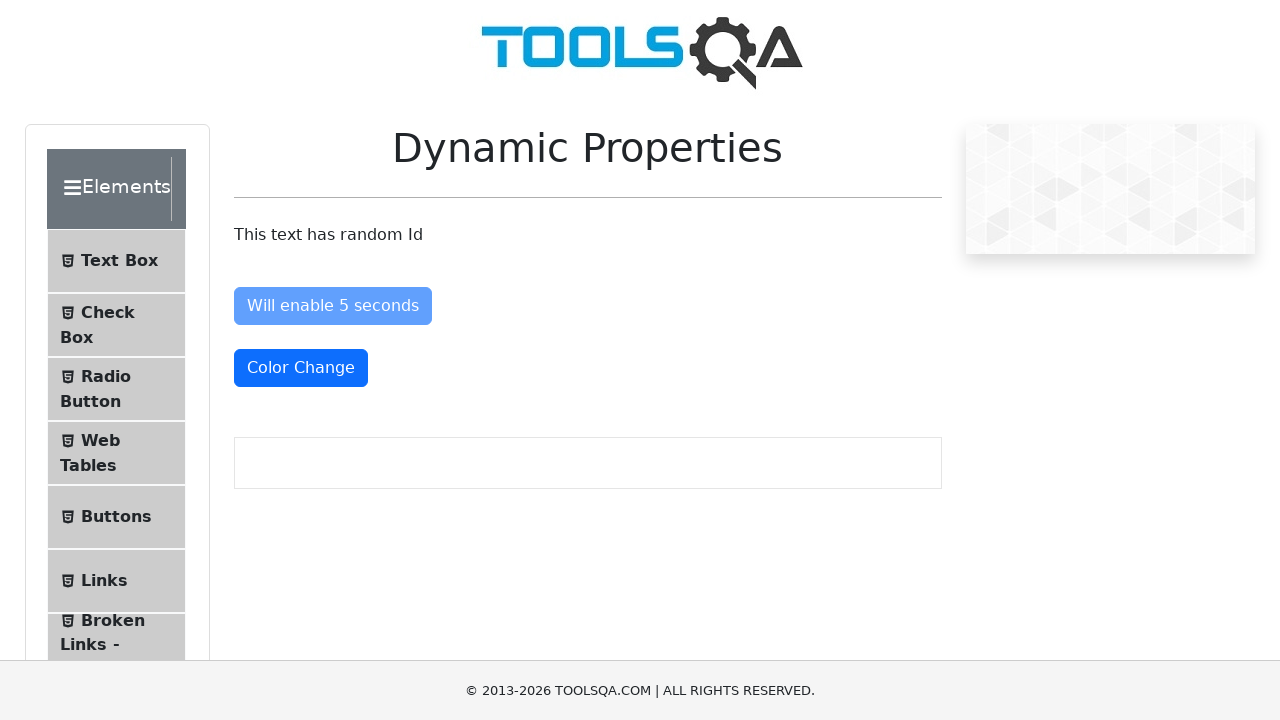

Navigated to DemoQA dynamic properties page
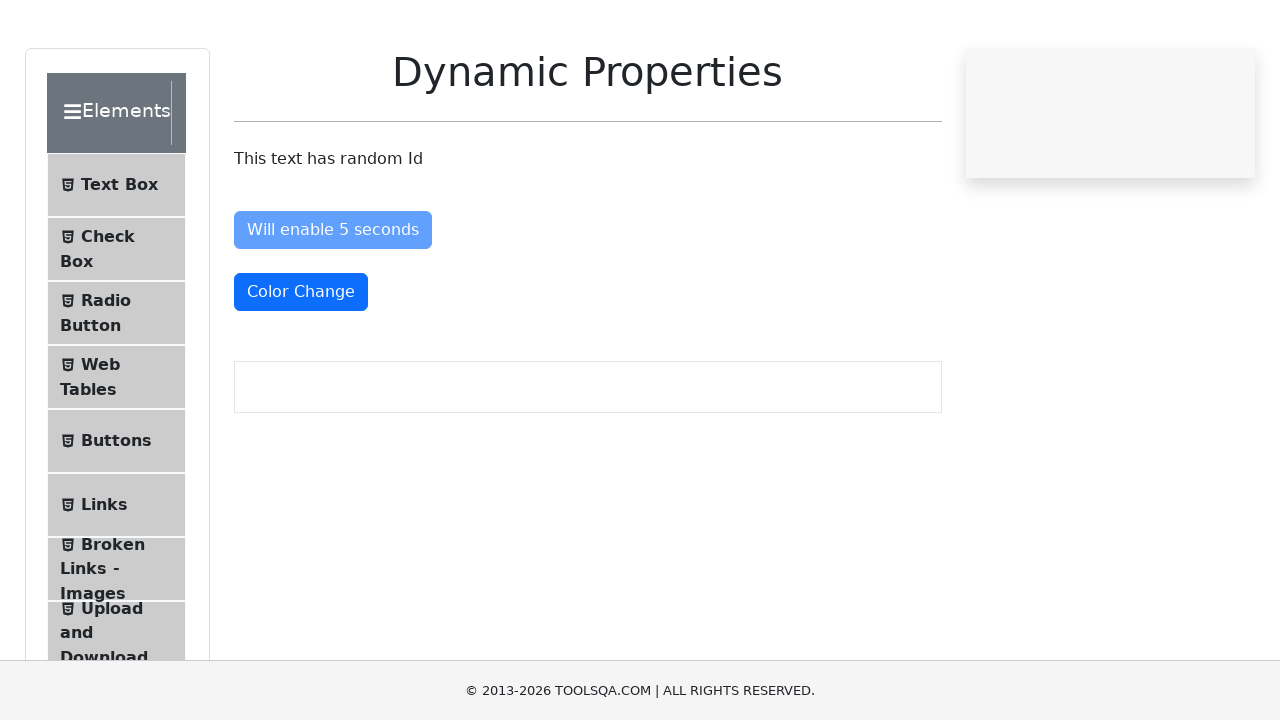

Located the color change button
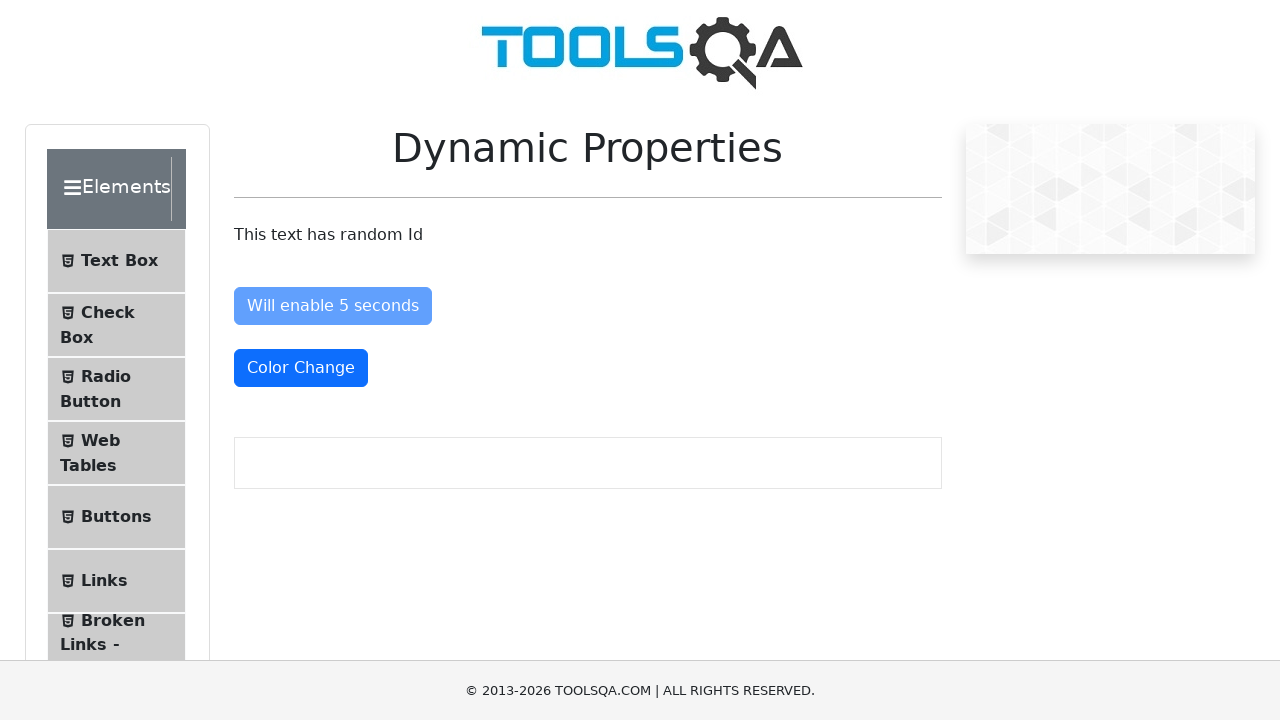

Retrieved initial button color: rgb(255, 255, 255)
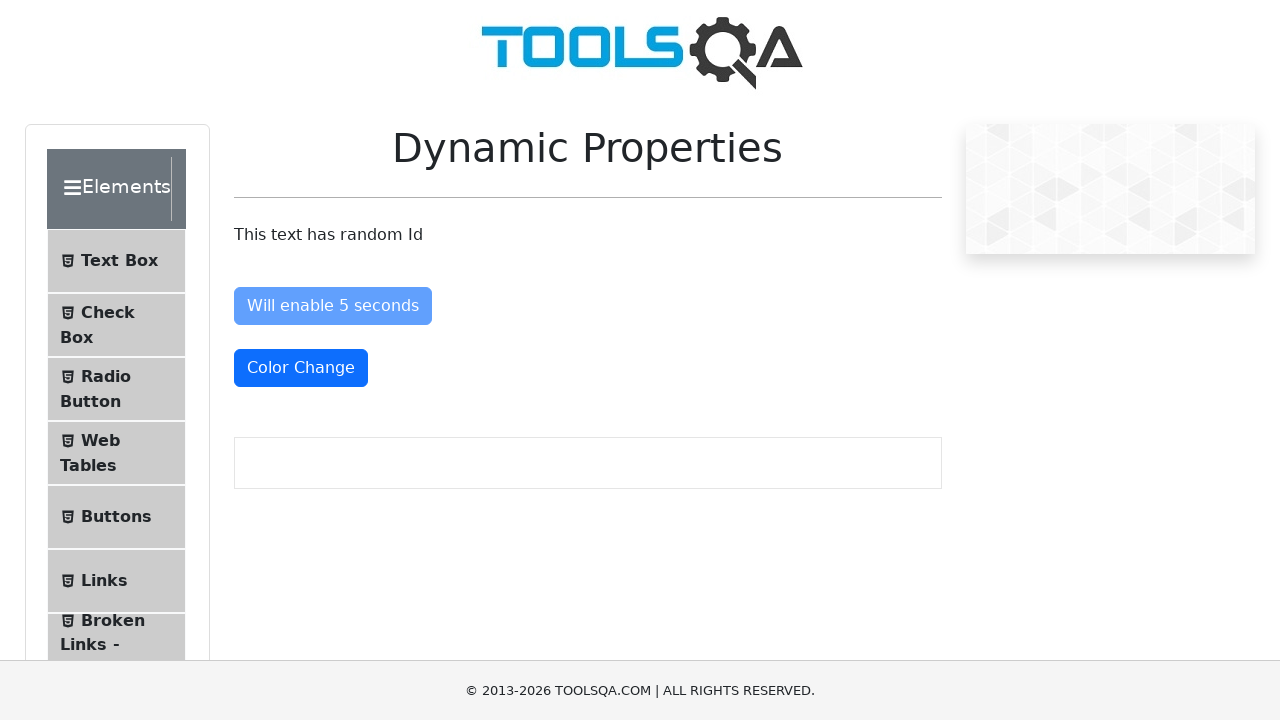

Button color changed after waiting for dynamic property update
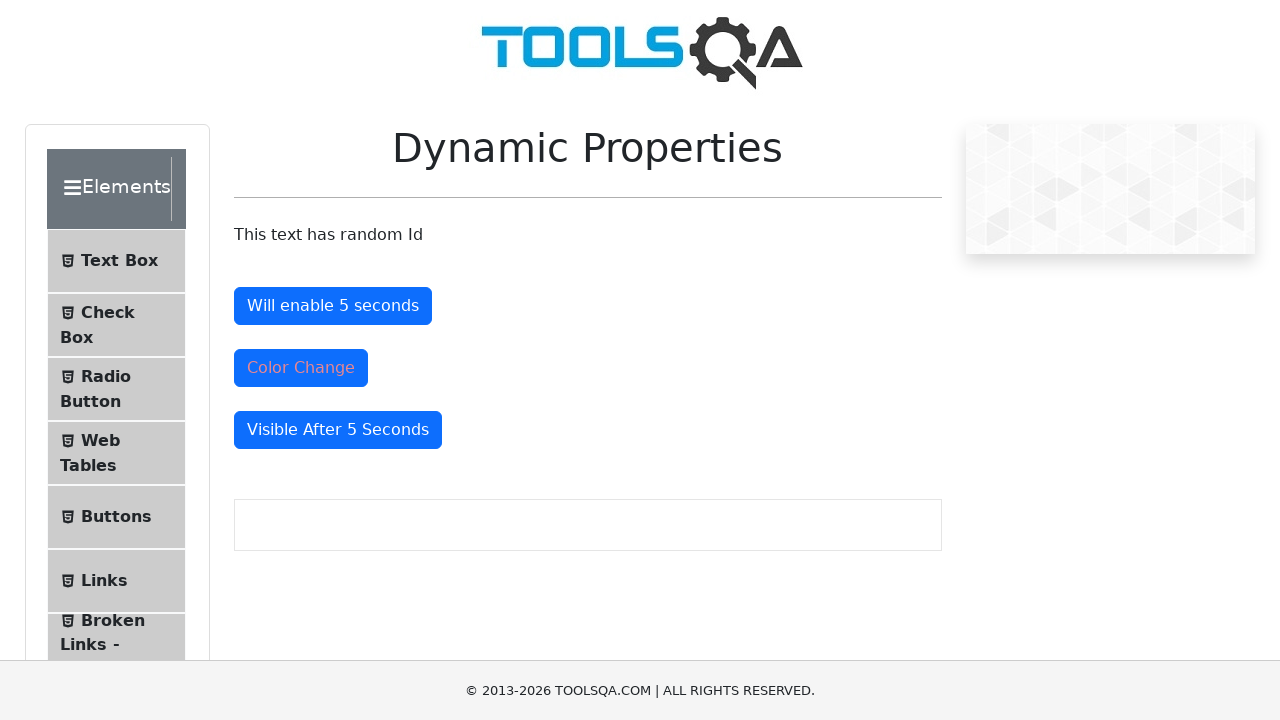

Retrieved new button color: rgb(220, 53, 69)
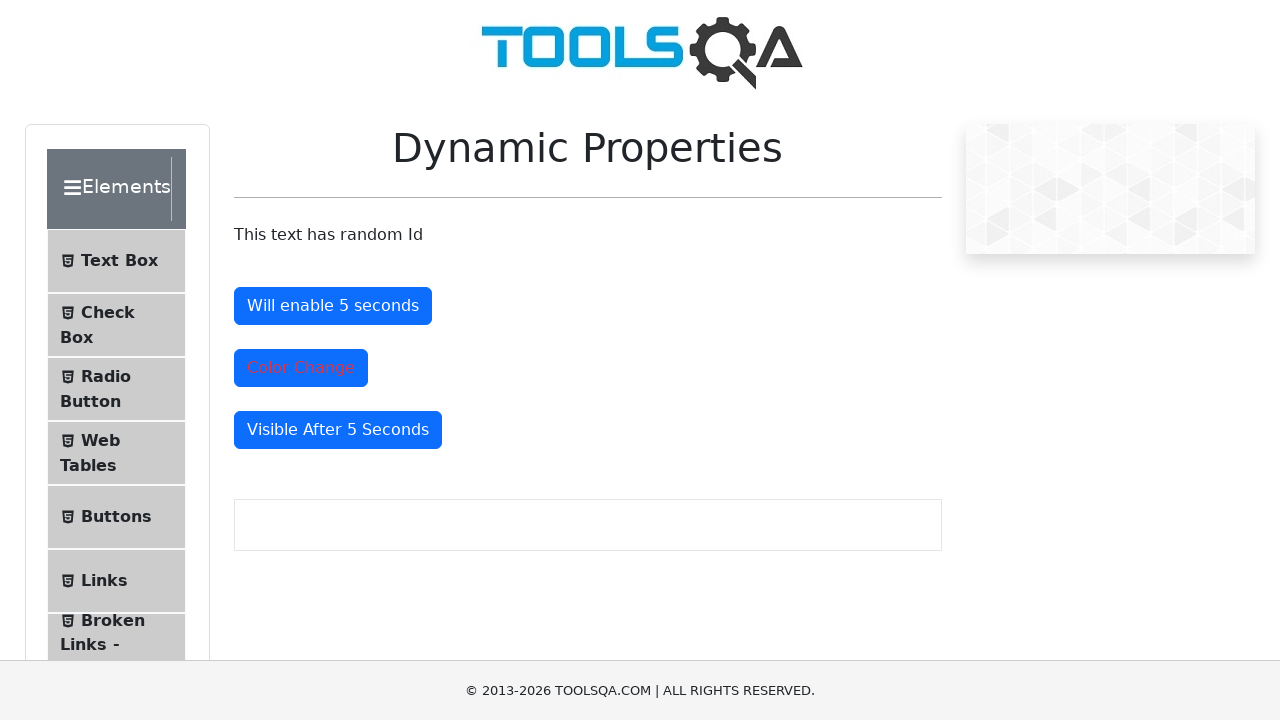

Assertion passed: button color changed successfully
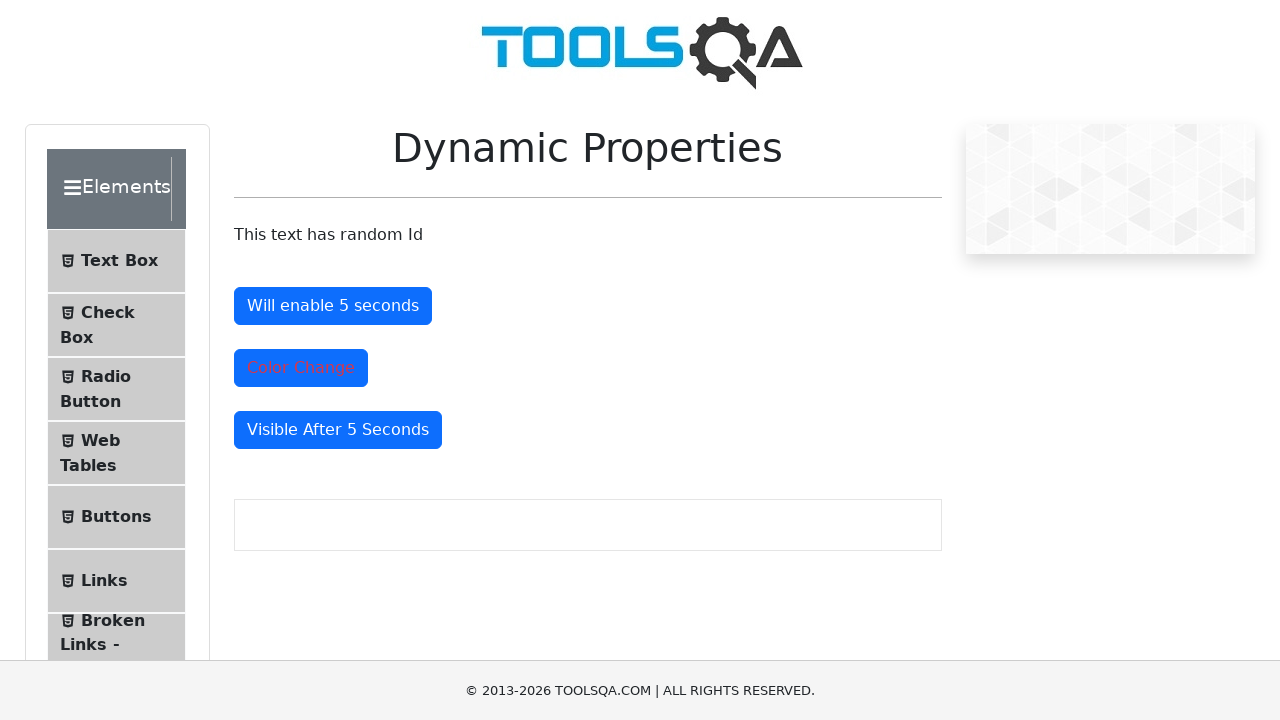

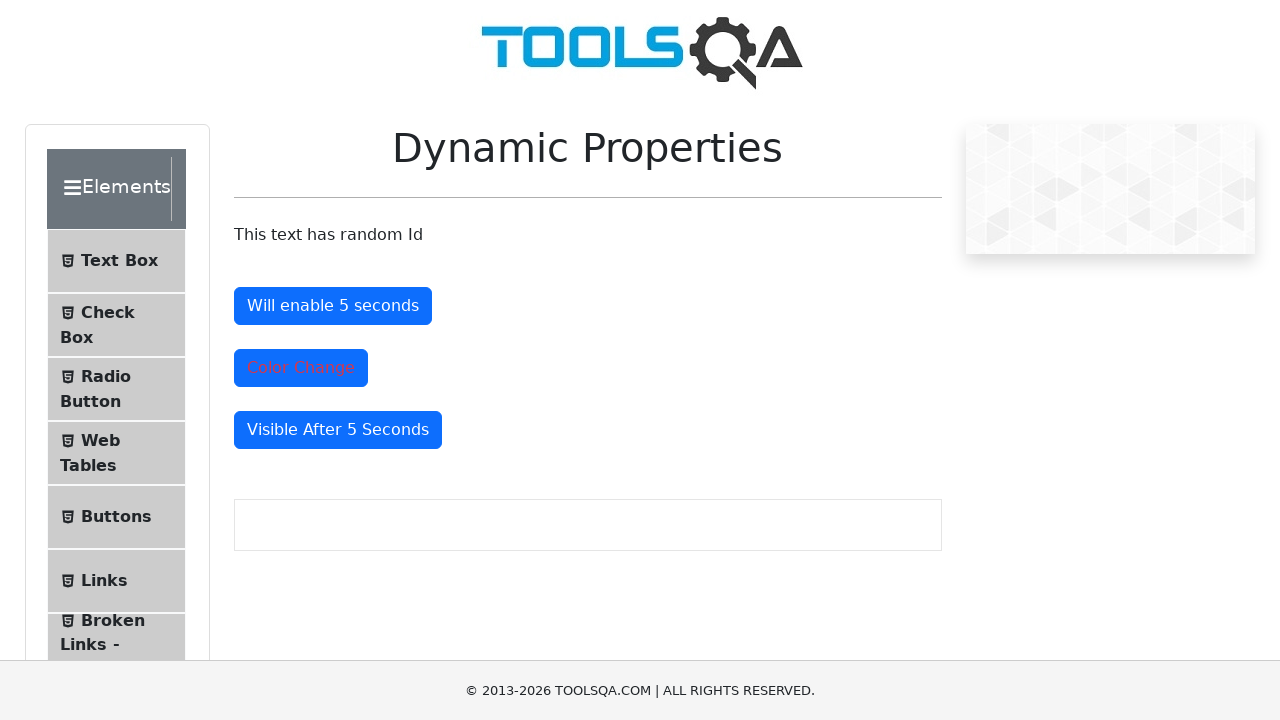